Tests basic navigation on Playwright documentation site by clicking the "Get started" link and verifying the URL changes to the intro page

Starting URL: https://playwright.dev/

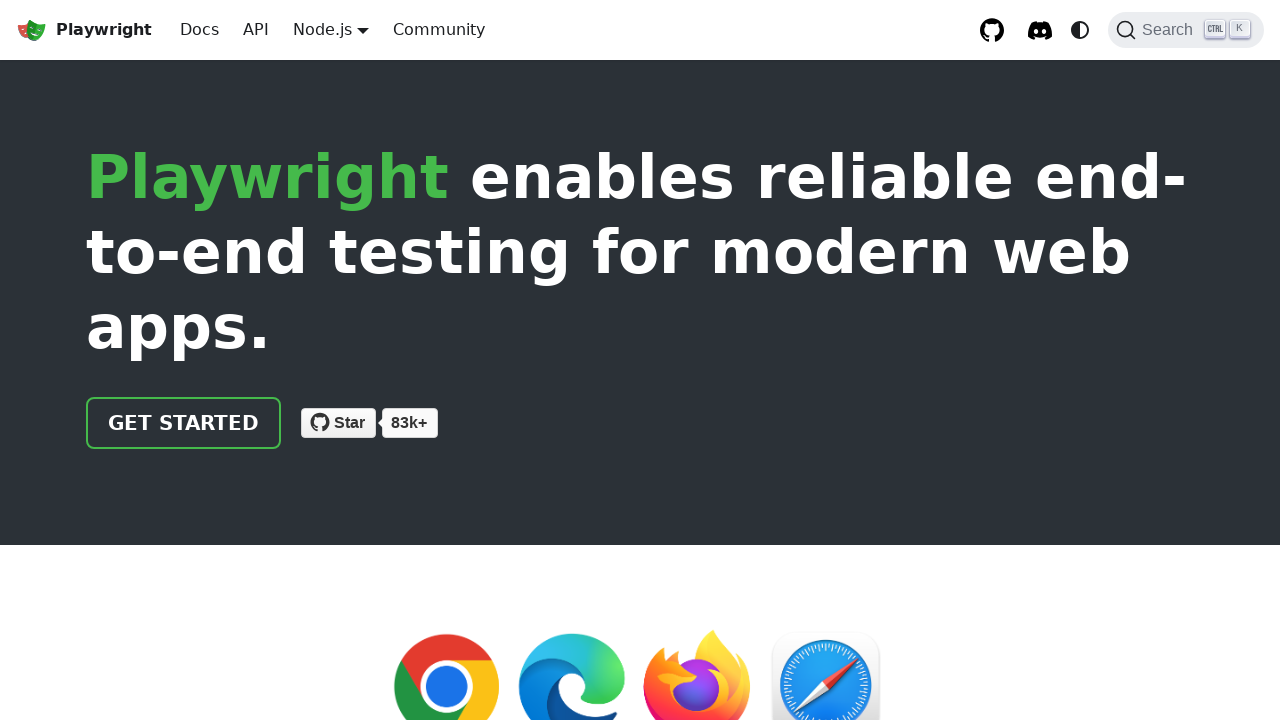

Clicked the 'Get started' link at (184, 423) on internal:role=link[name="Get started"i]
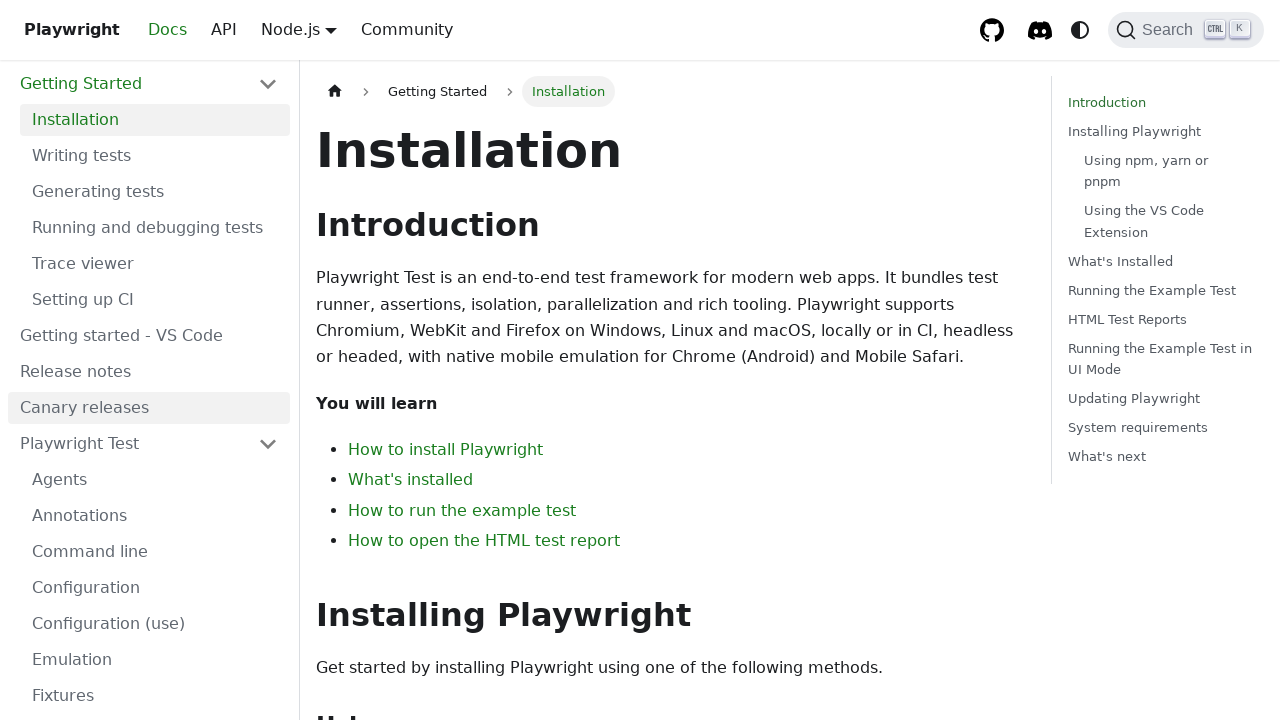

Navigation to intro page completed
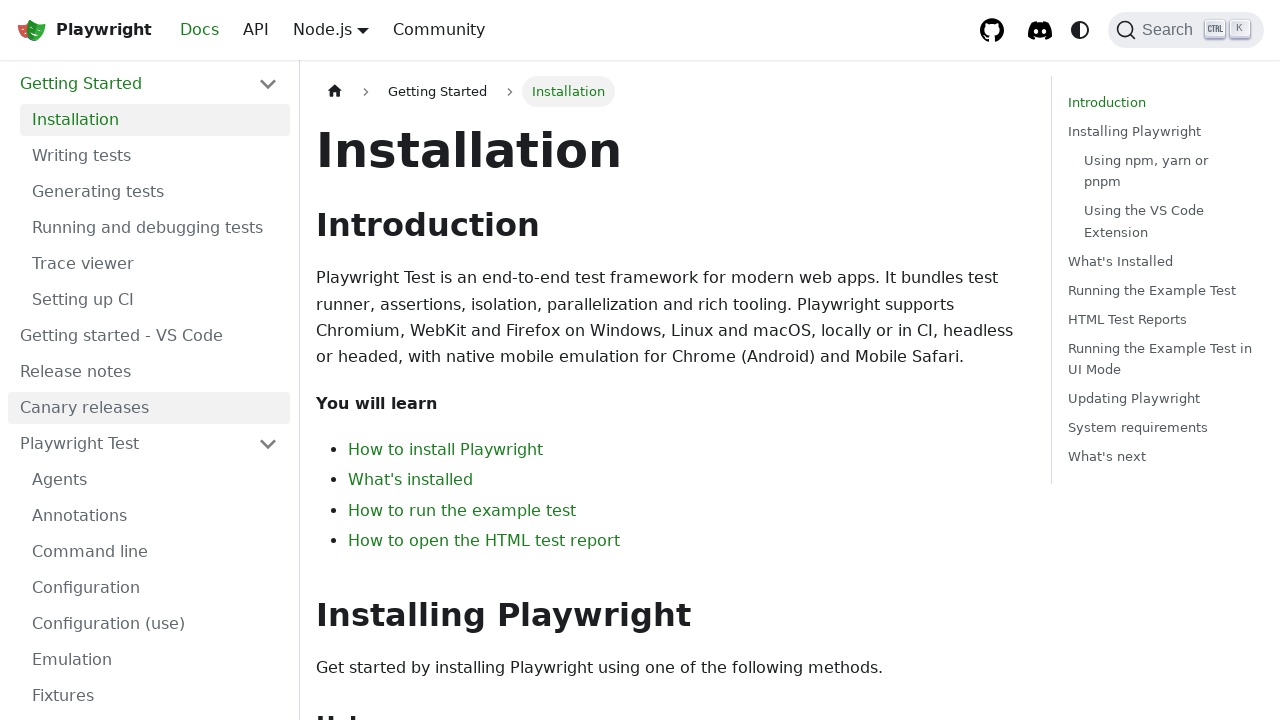

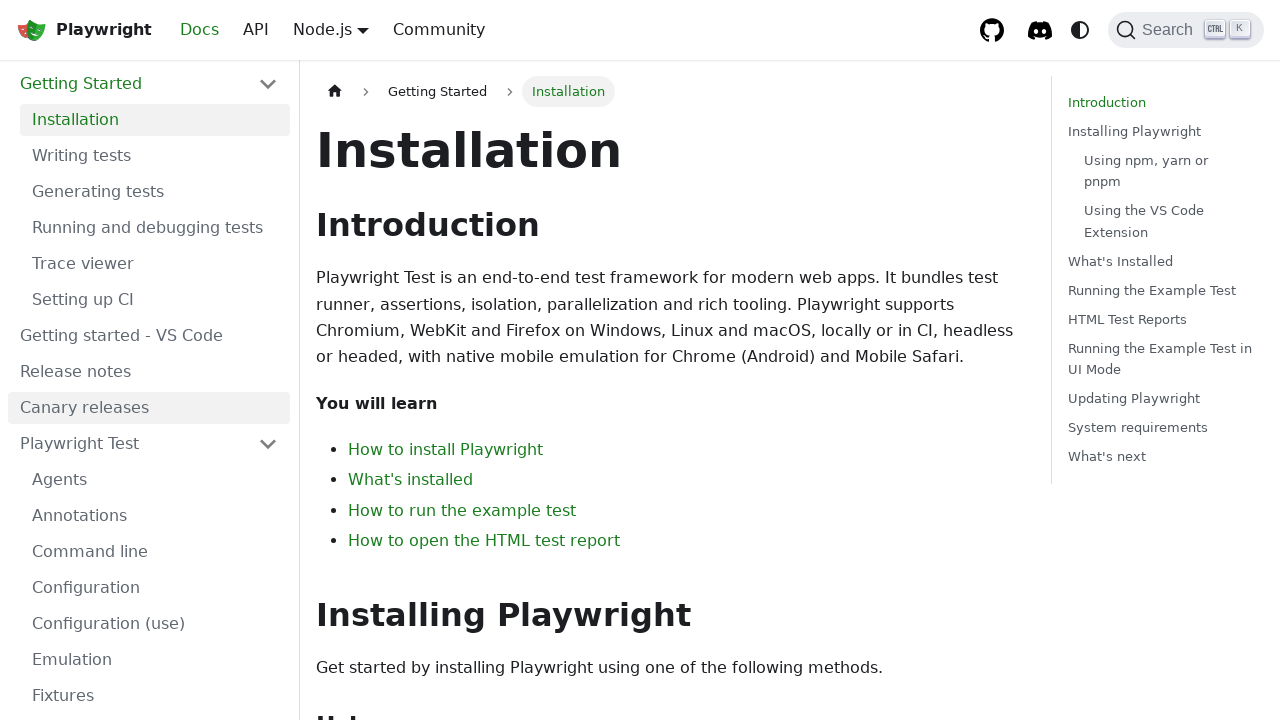